Tests clicking the first checkbox and verifies its state changes from unchecked to checked

Starting URL: https://the-internet.herokuapp.com/checkboxes

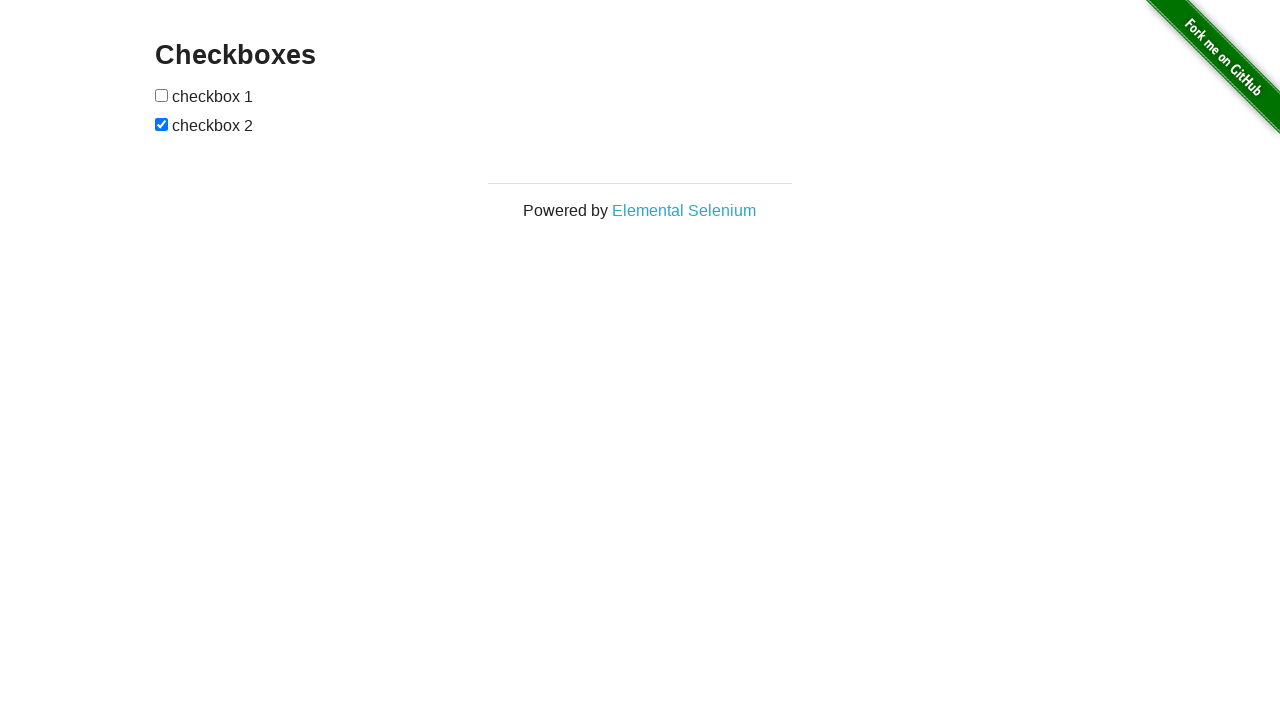

Waited for checkboxes to load on the page
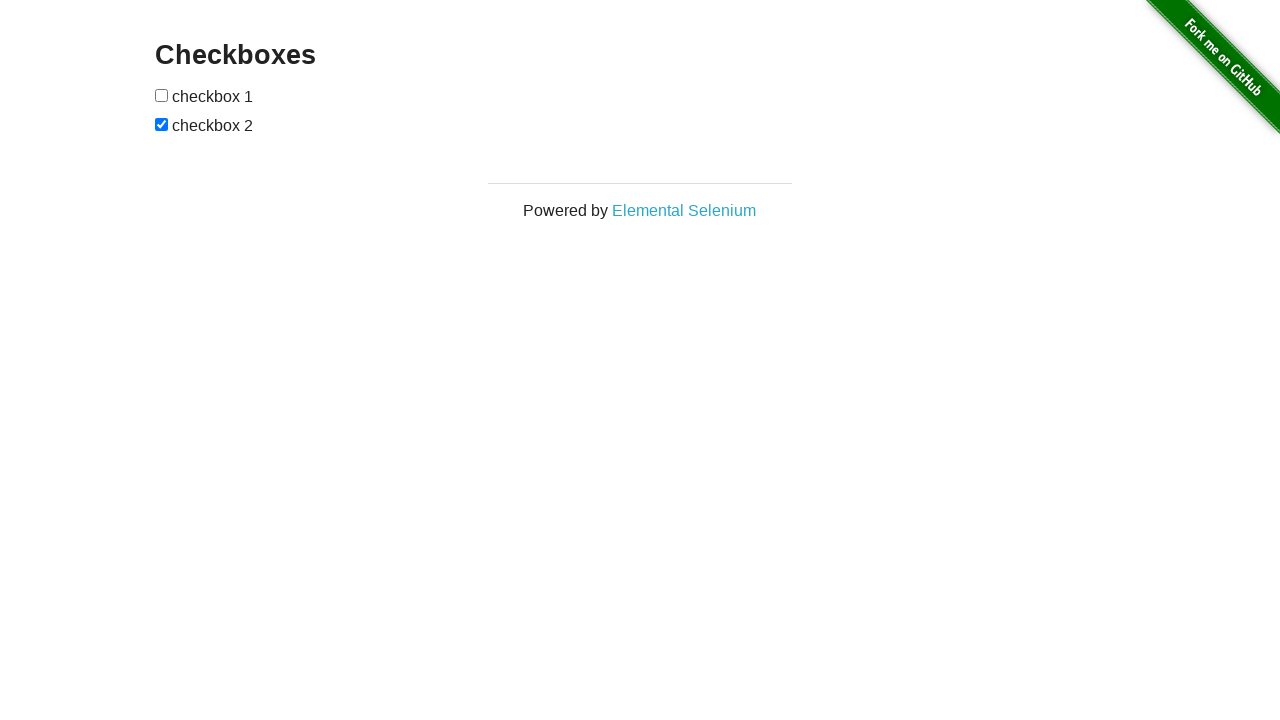

Located the first checkbox element
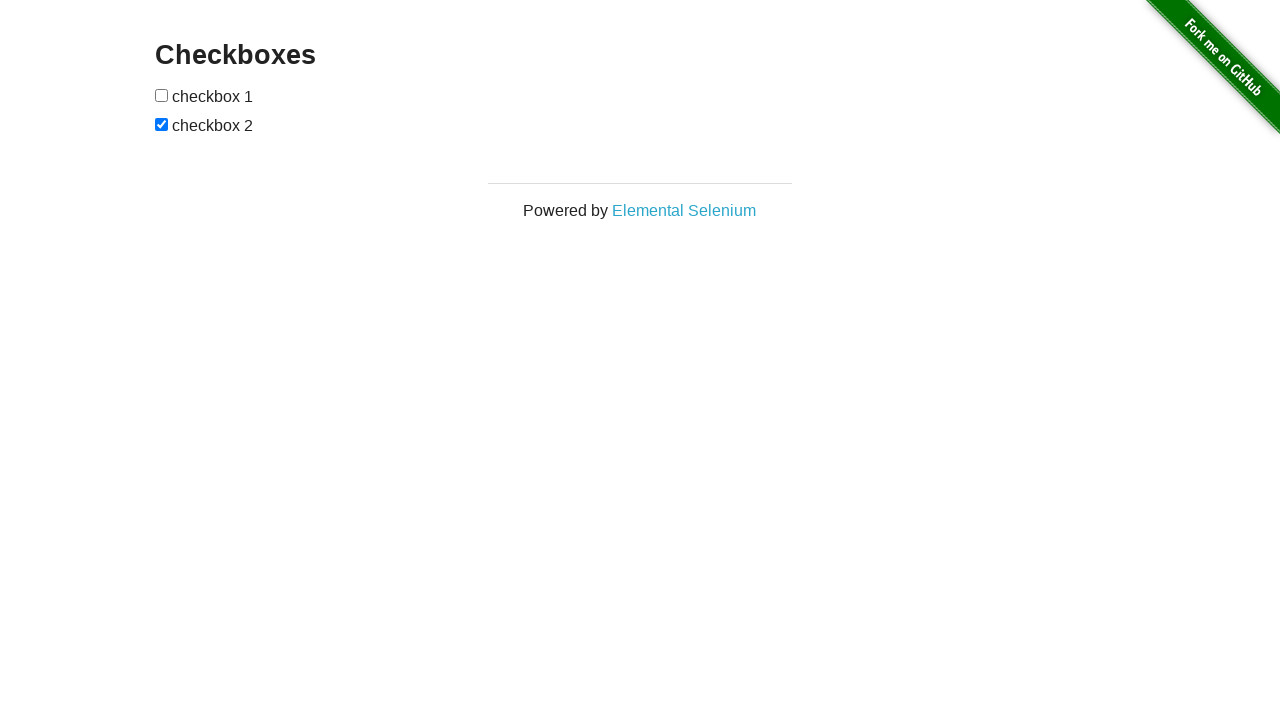

Retrieved initial checkbox state: False
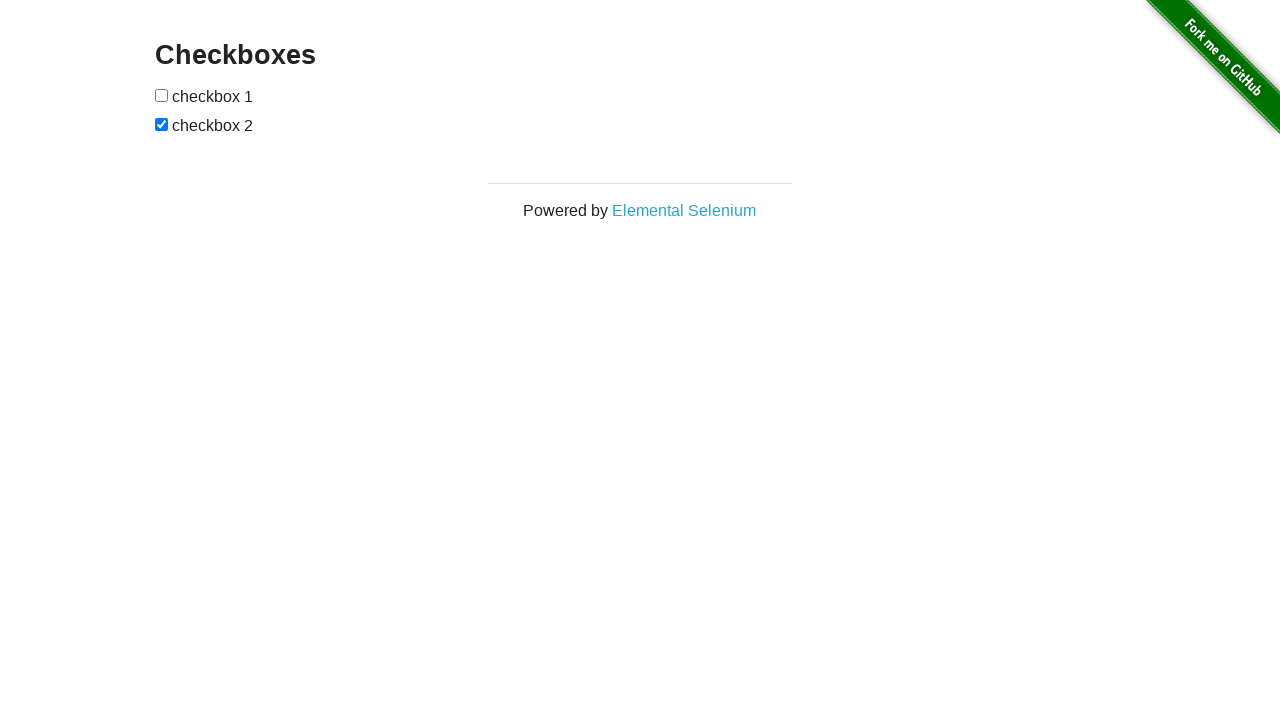

Clicked the first checkbox at (162, 95) on input[type='checkbox'] >> nth=0
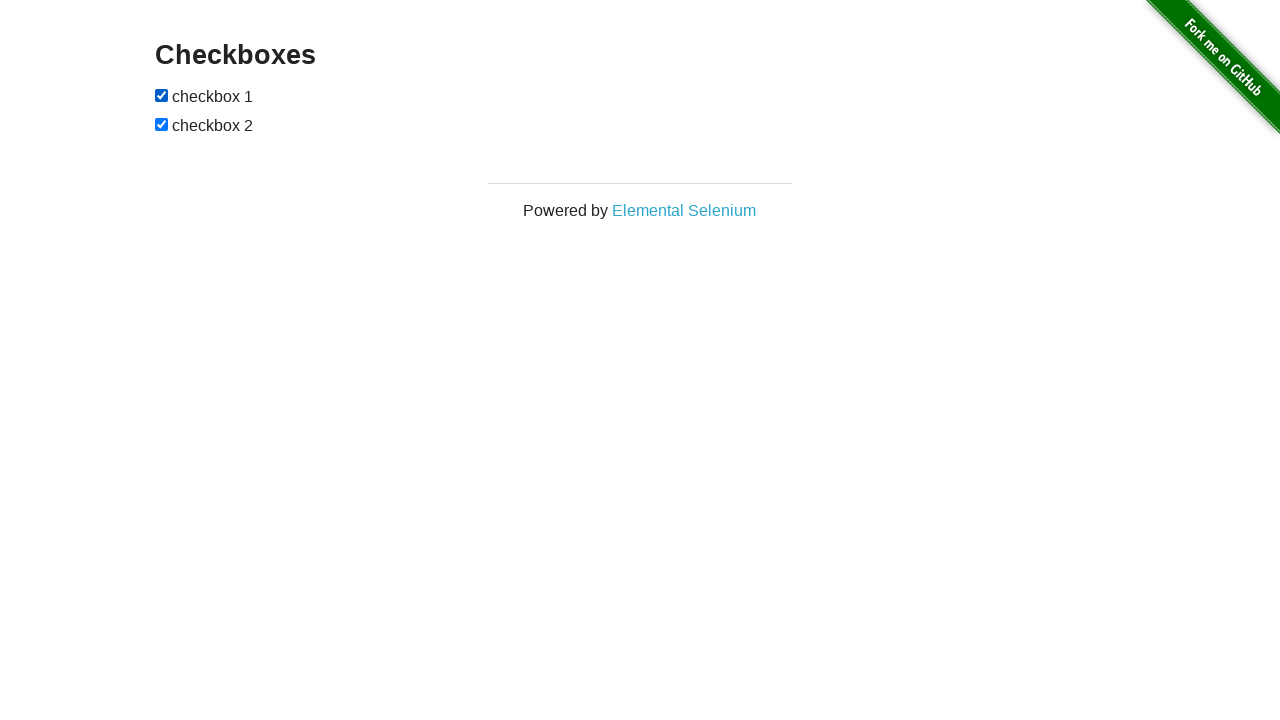

Retrieved new checkbox state after click: True
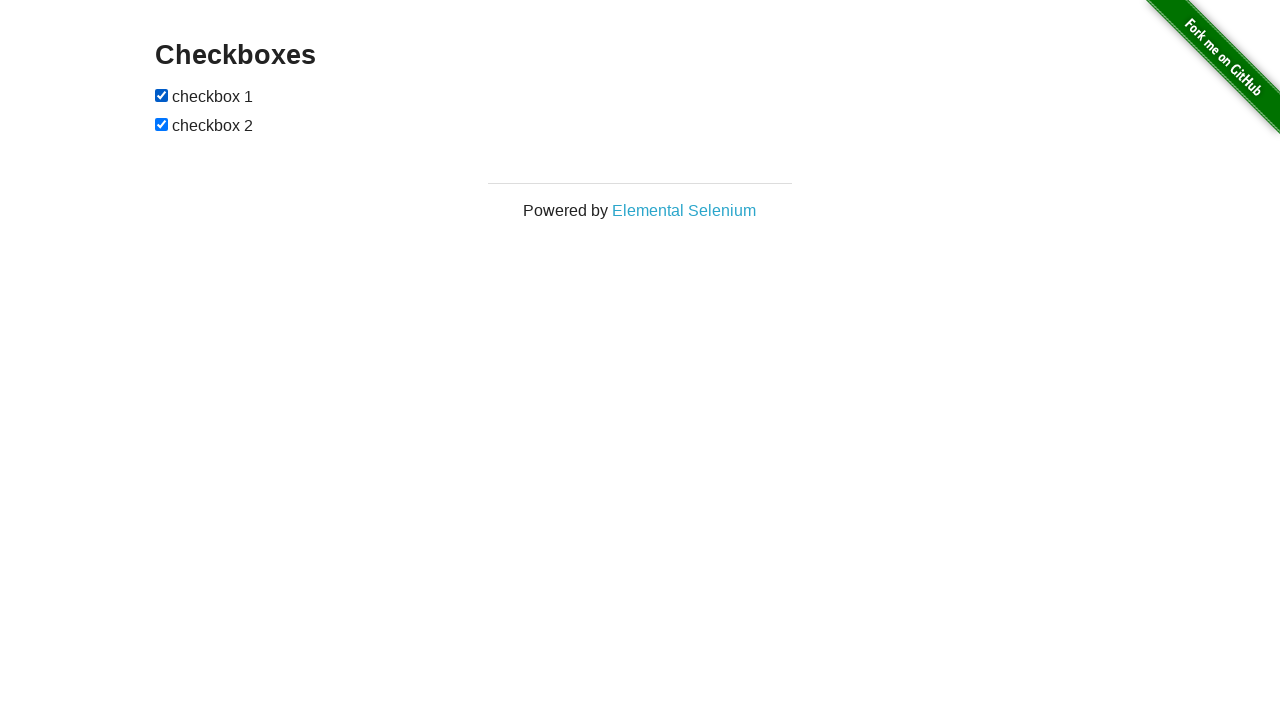

Assertion passed: checkbox state changed from unchecked to checked
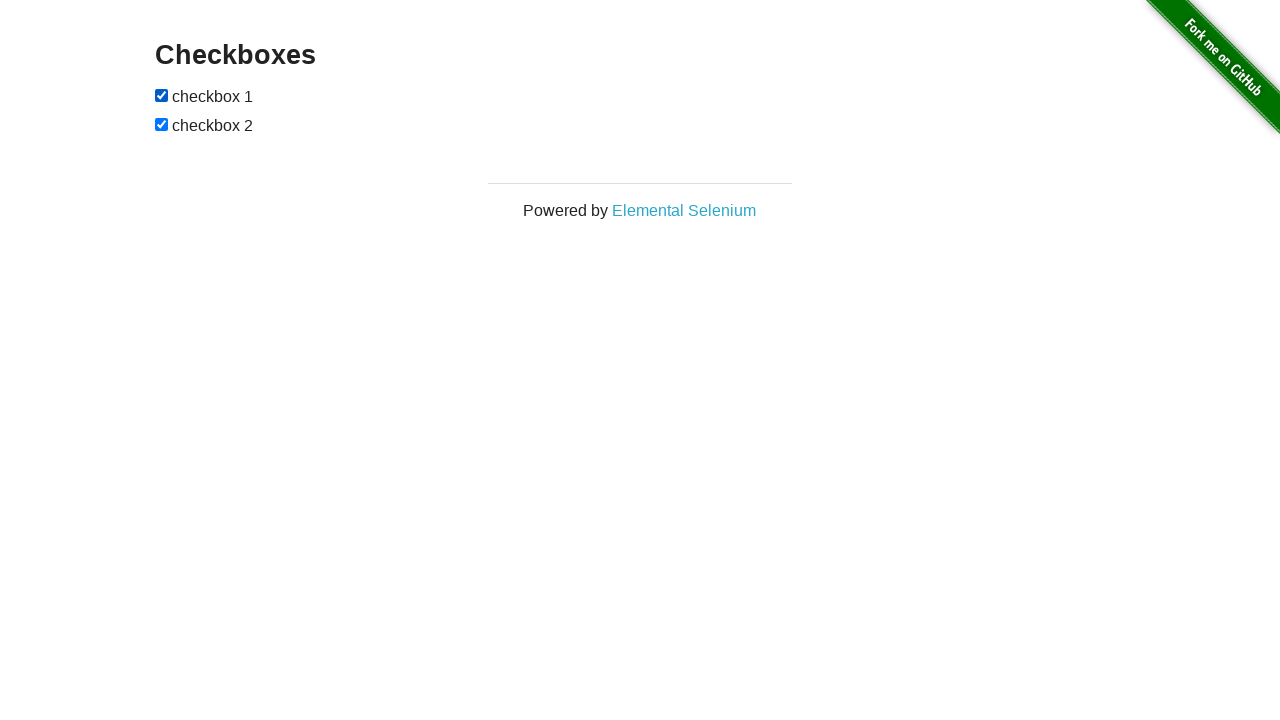

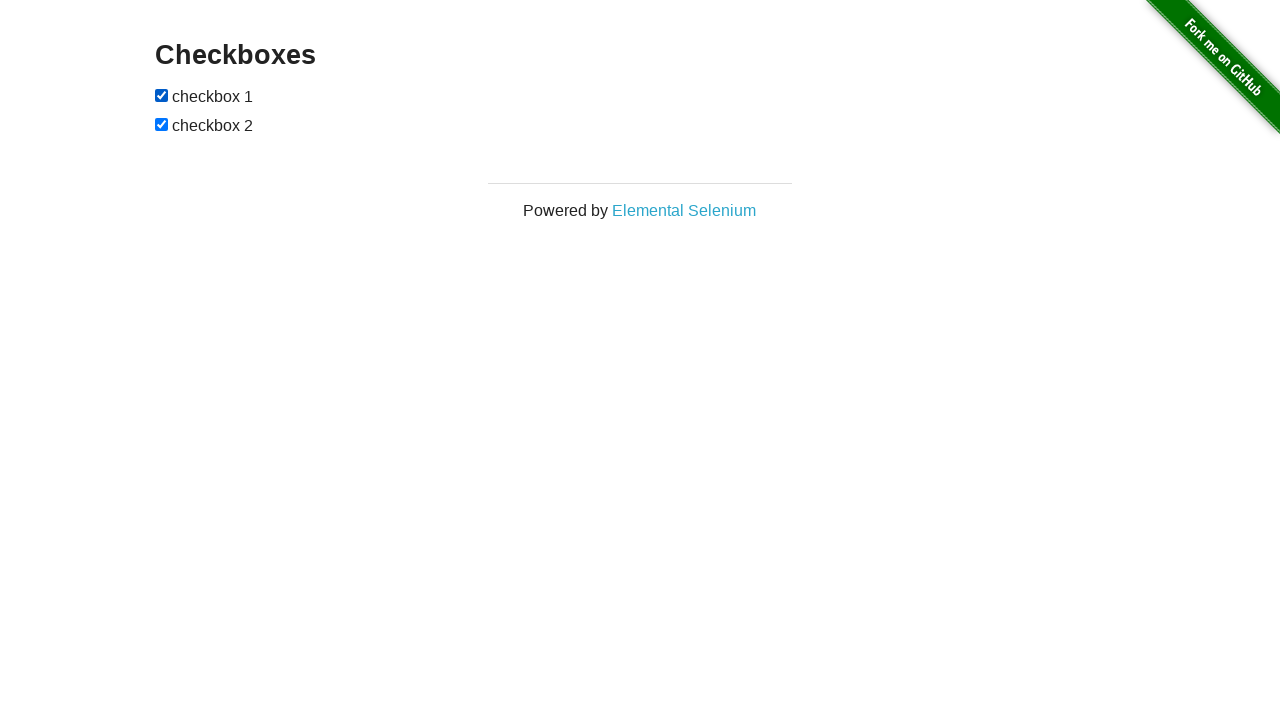